Tests the add/remove elements functionality by clicking the Add Element button, verifying the Delete button appears, clicking Delete, and verifying the page title remains visible.

Starting URL: https://the-internet.herokuapp.com/add_remove_elements/

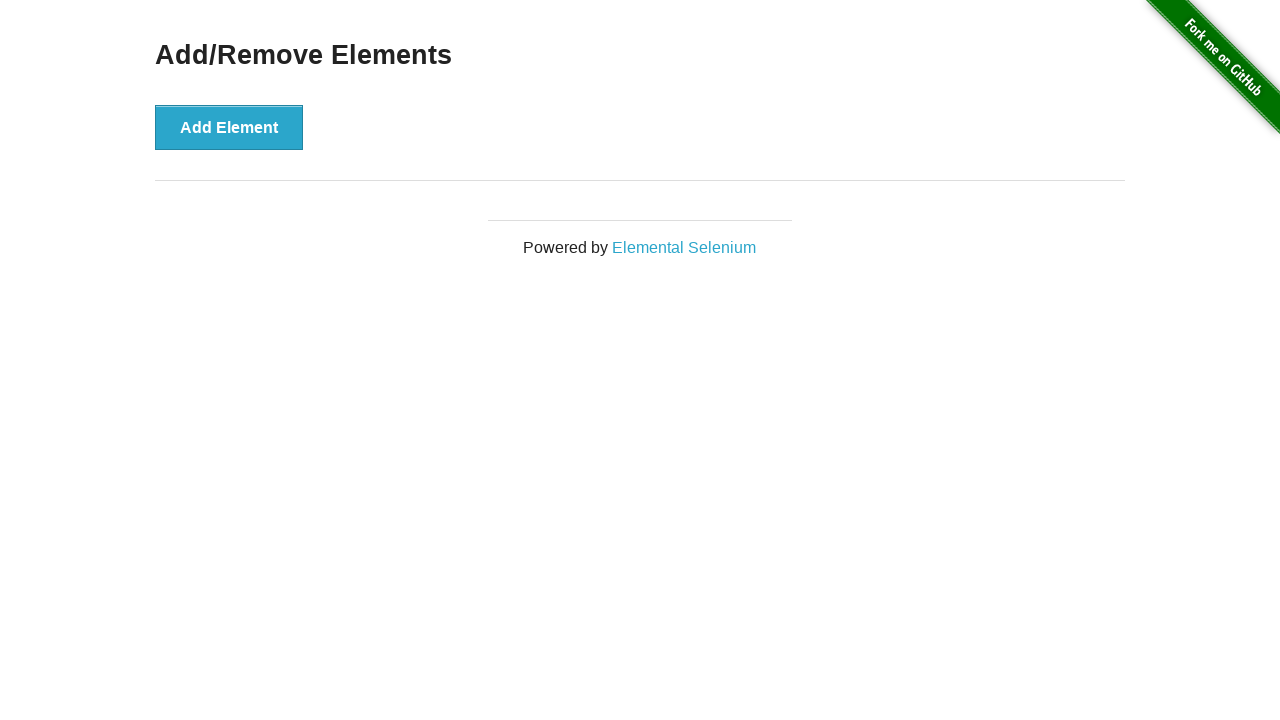

Clicked the 'Add Element' button at (229, 127) on xpath=//*[text()='Add Element']
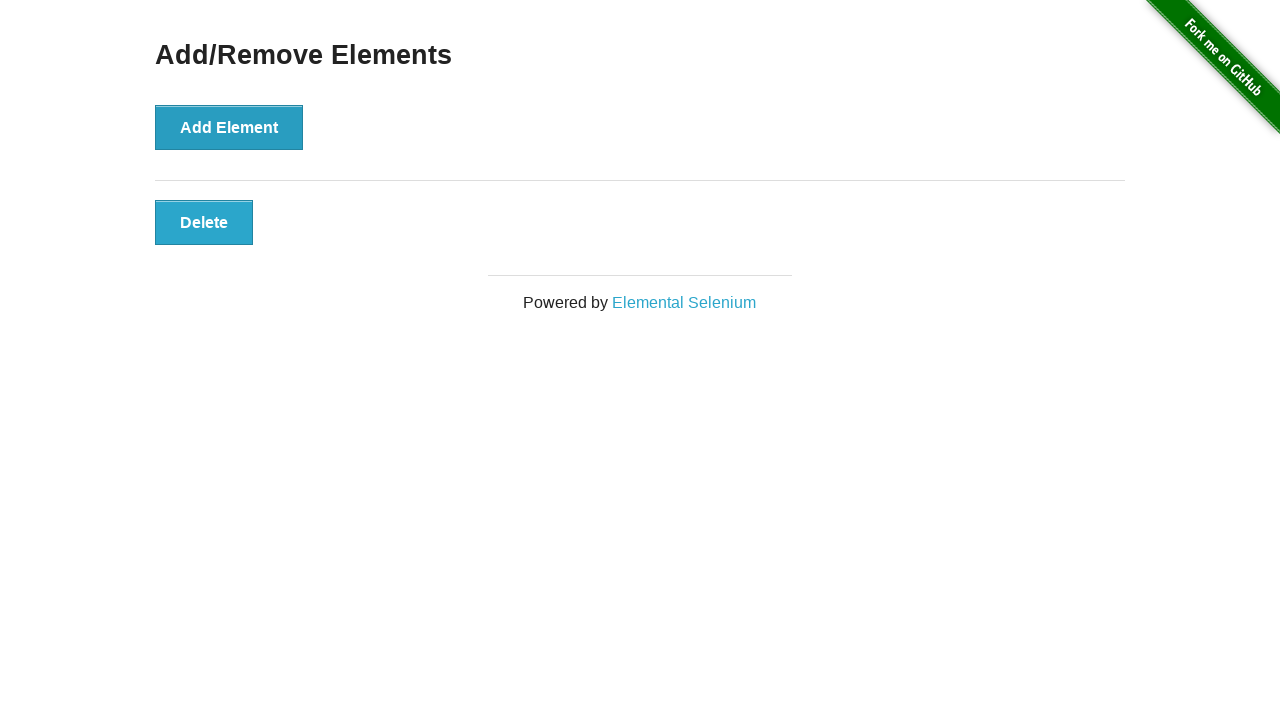

Delete button became visible after adding element
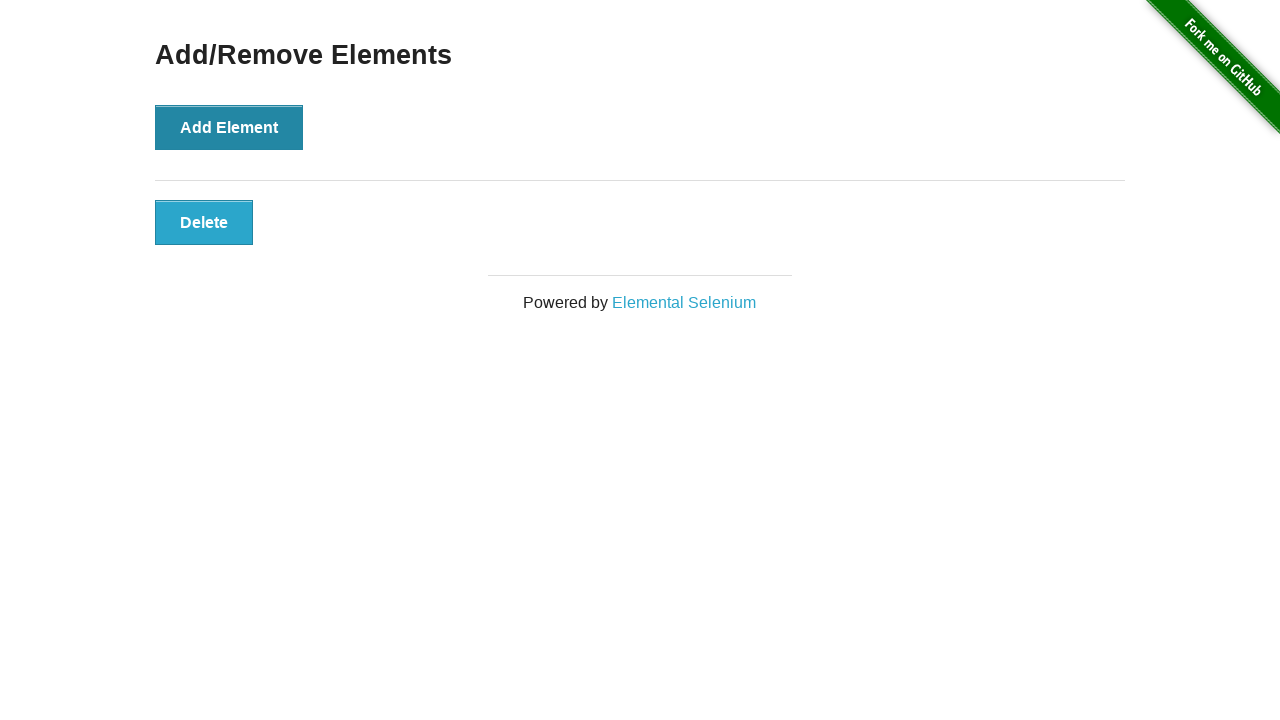

Clicked the Delete button to remove element at (204, 222) on xpath=//*[text()='Delete']
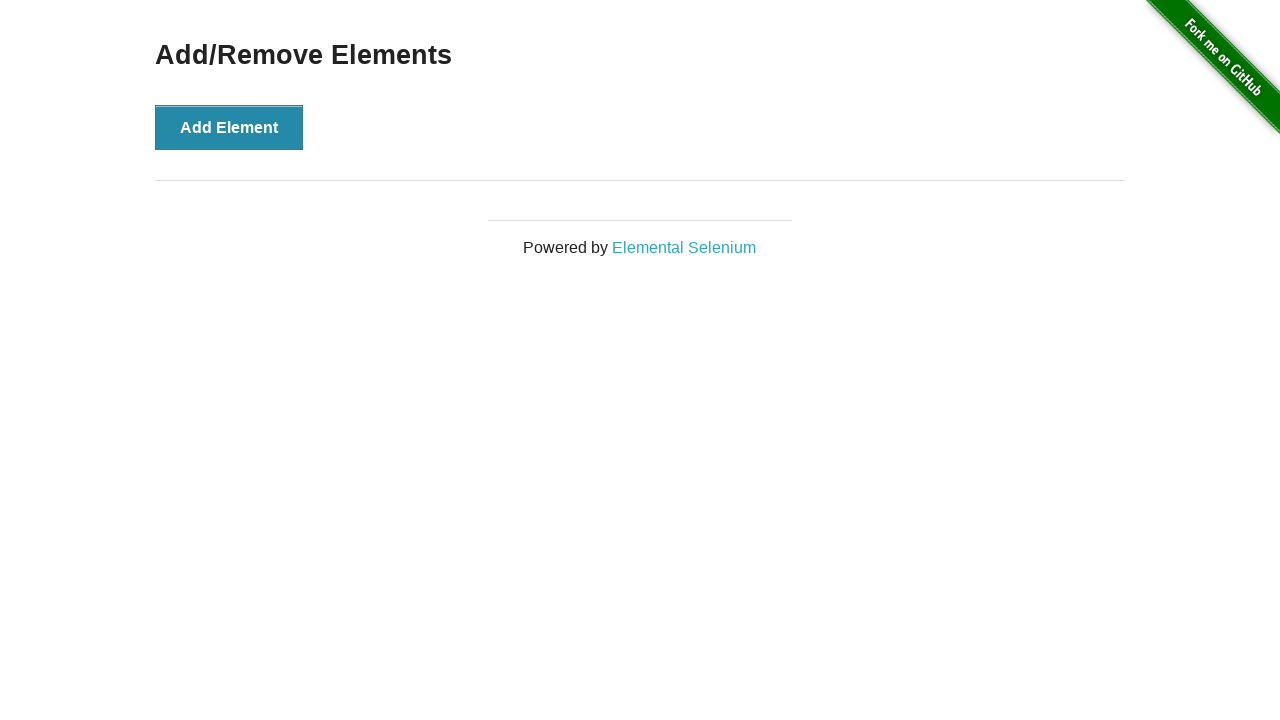

Verified 'Add/Remove Elements' page title remains visible after deletion
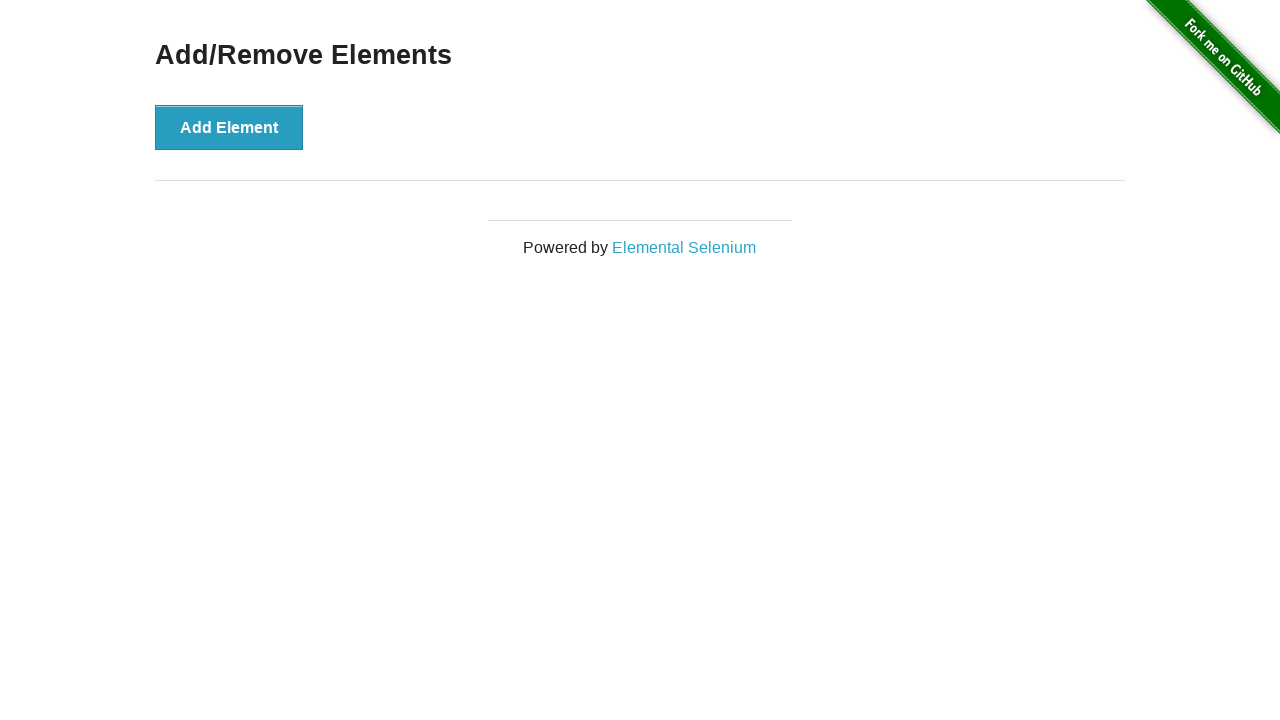

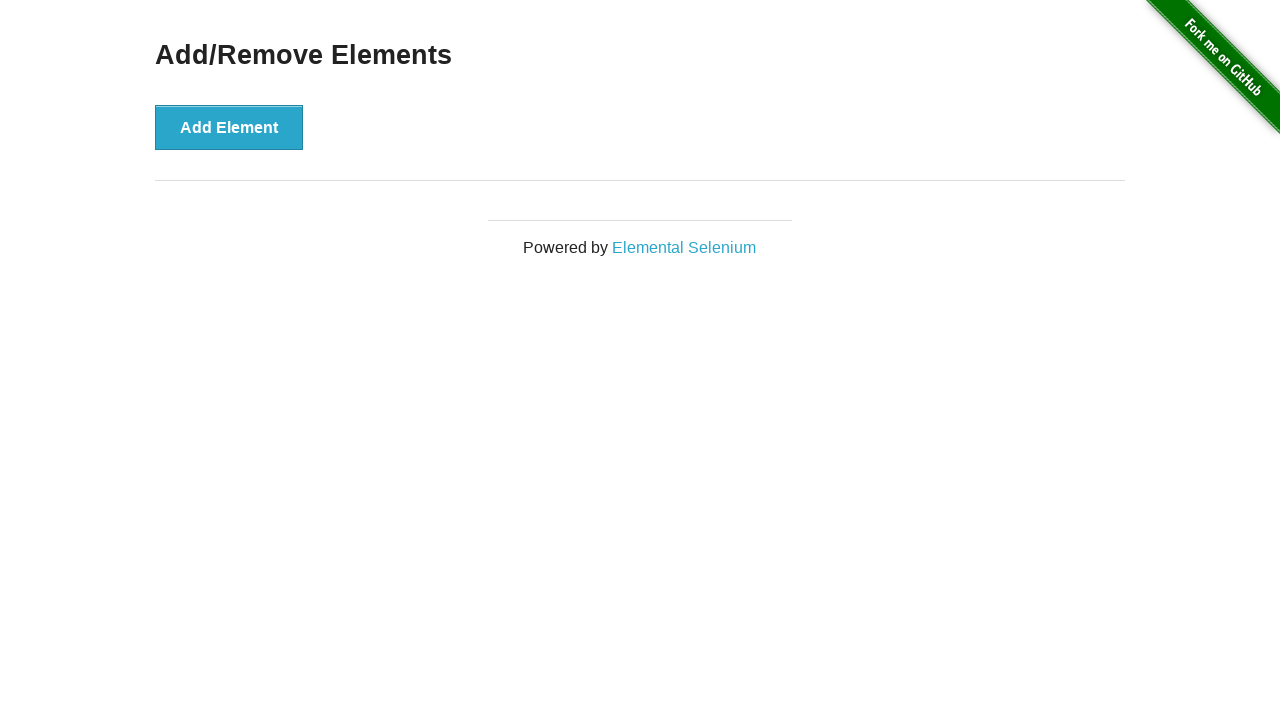